Tests form field interaction by filling first and last name fields, then deleting characters from the first name field using backspace

Starting URL: http://demo.automationtesting.in/Register.html

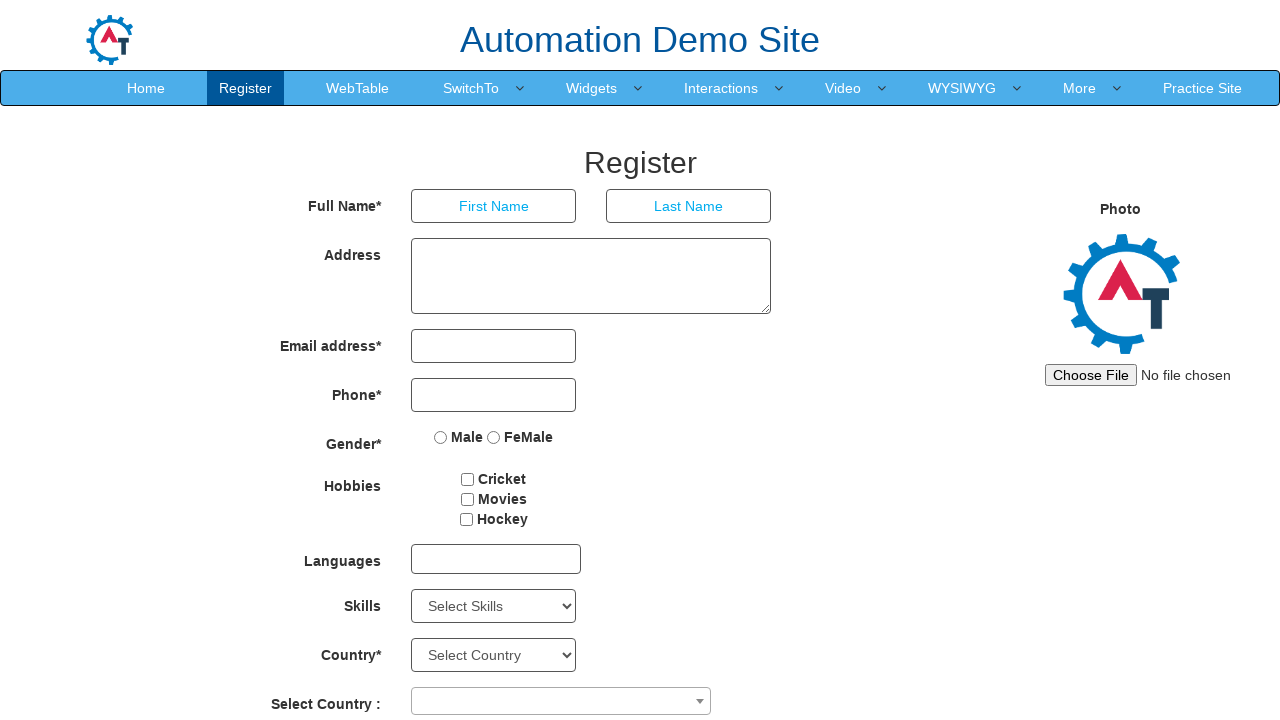

Filled first name field with 'Tetiana' on input[placeholder='First Name']
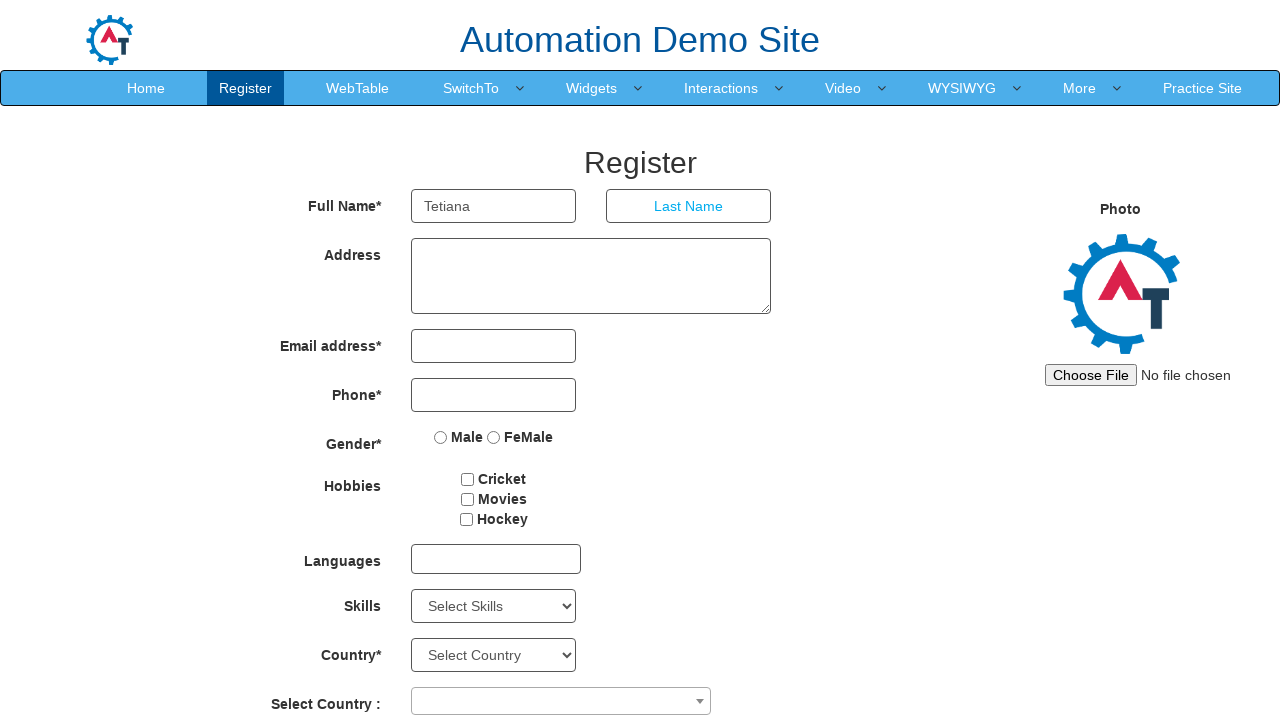

Filled last name field with 'Honcharenko' on input[placeholder='Last Name']
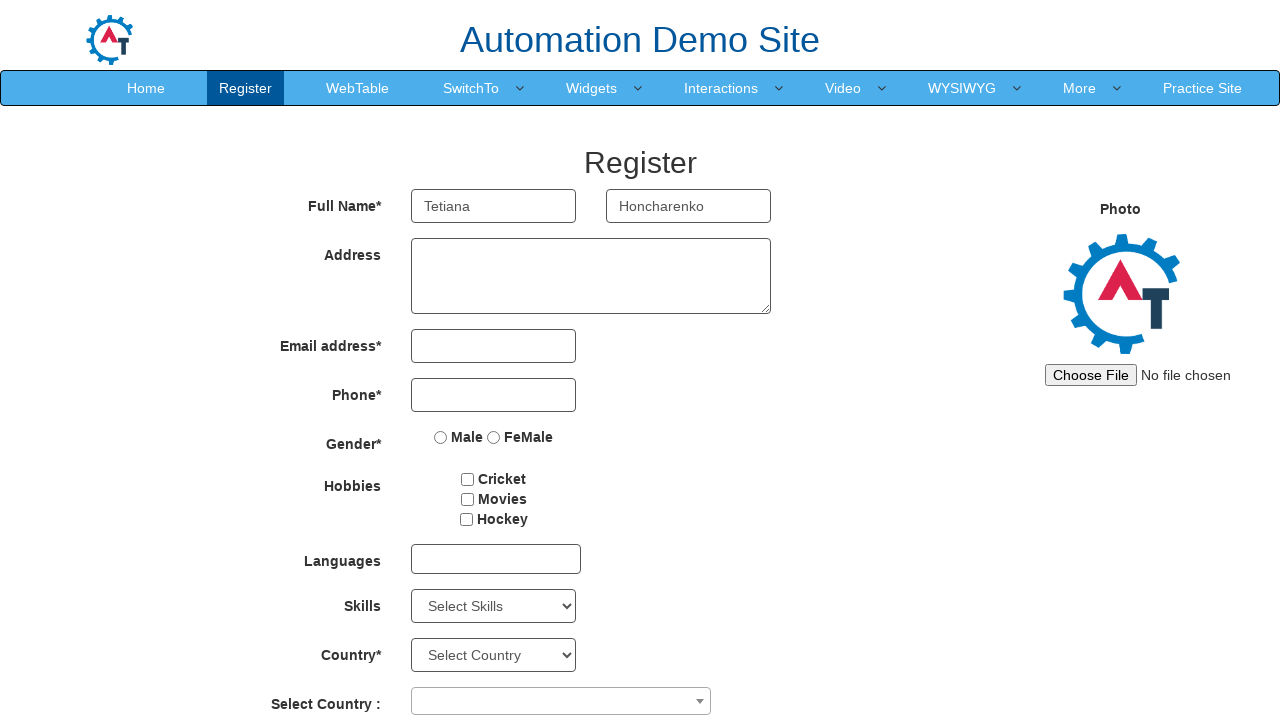

Pressed Backspace on first name field (character 1 of 6 deleted) on input[placeholder='First Name']
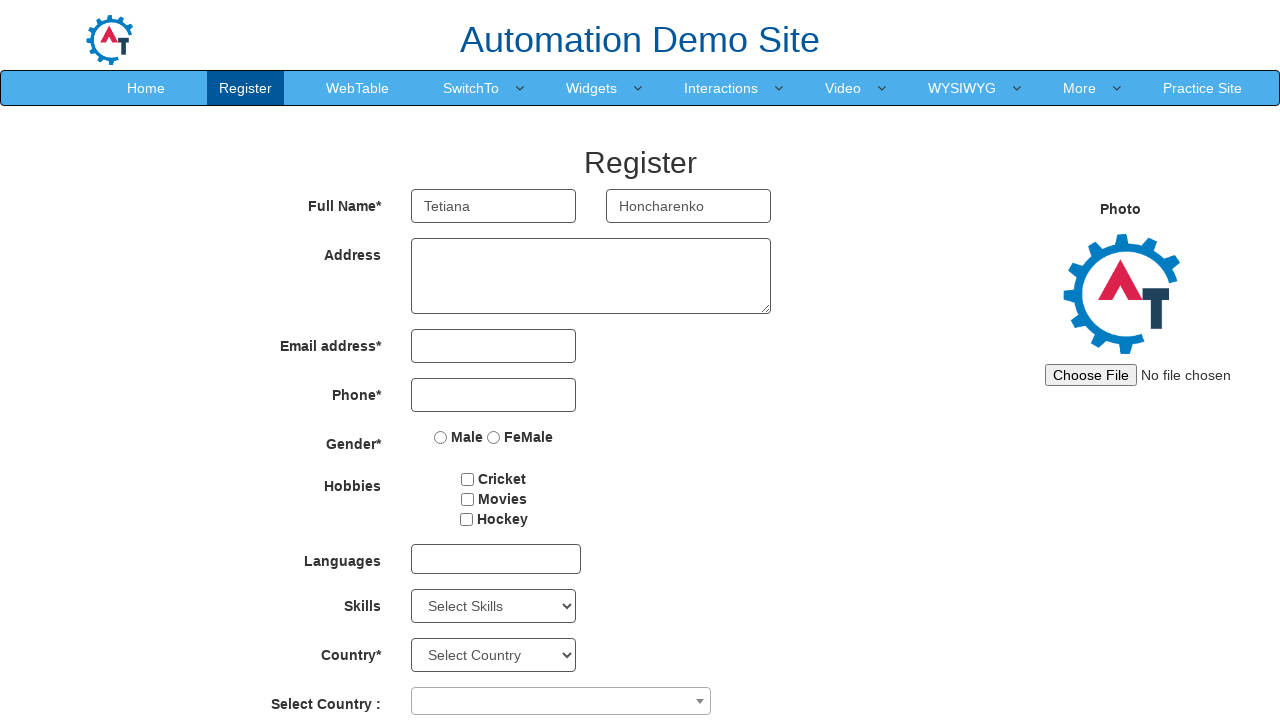

Waited 2000ms before next backspace
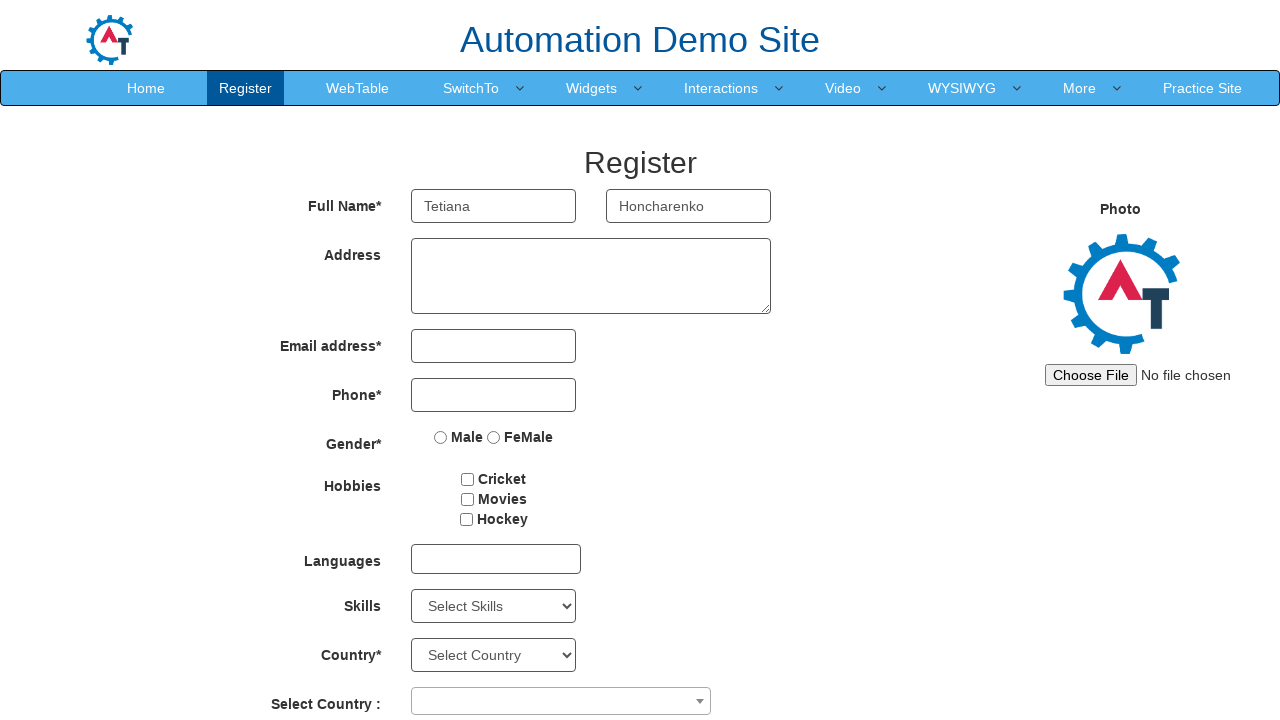

Pressed Backspace on first name field (character 2 of 6 deleted) on input[placeholder='First Name']
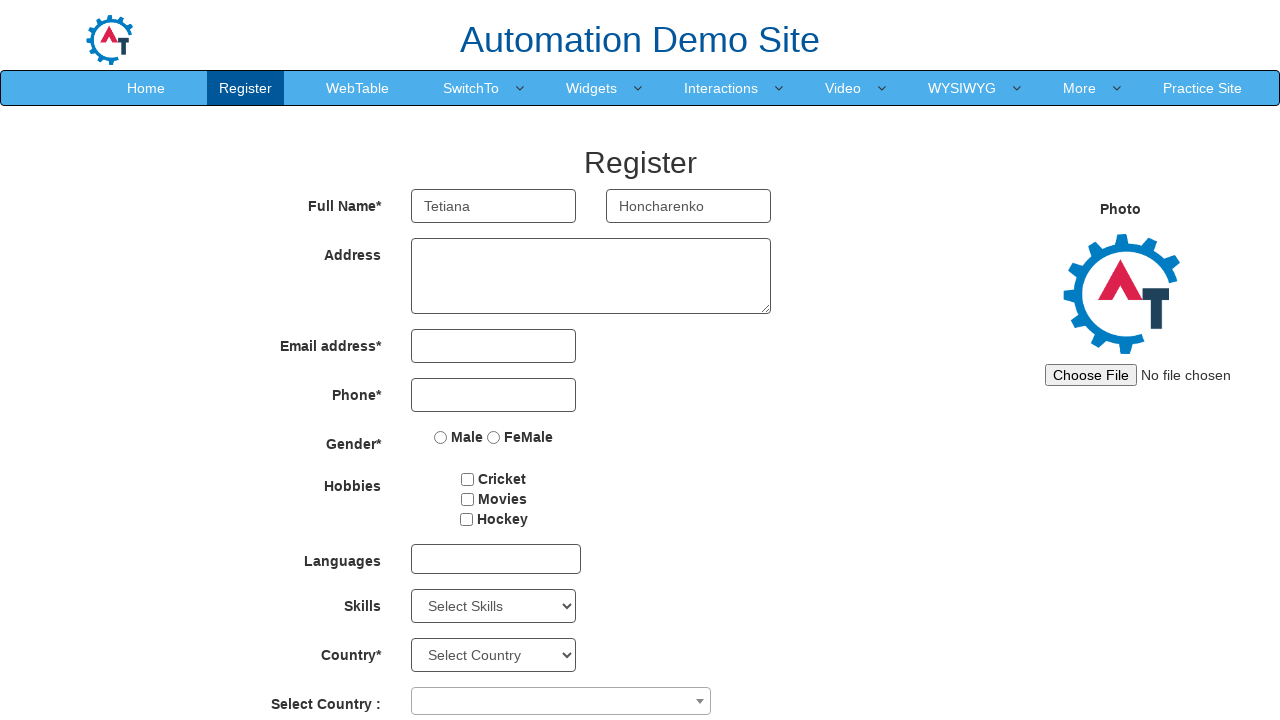

Waited 2000ms before next backspace
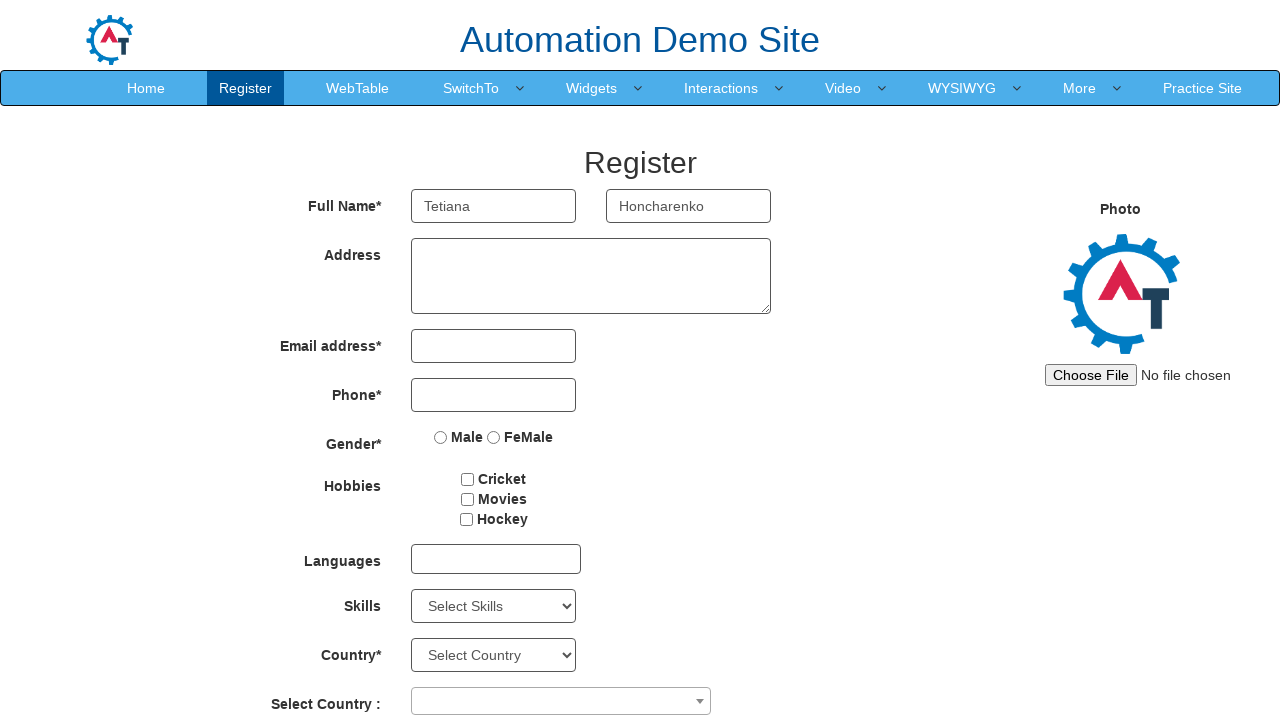

Pressed Backspace on first name field (character 3 of 6 deleted) on input[placeholder='First Name']
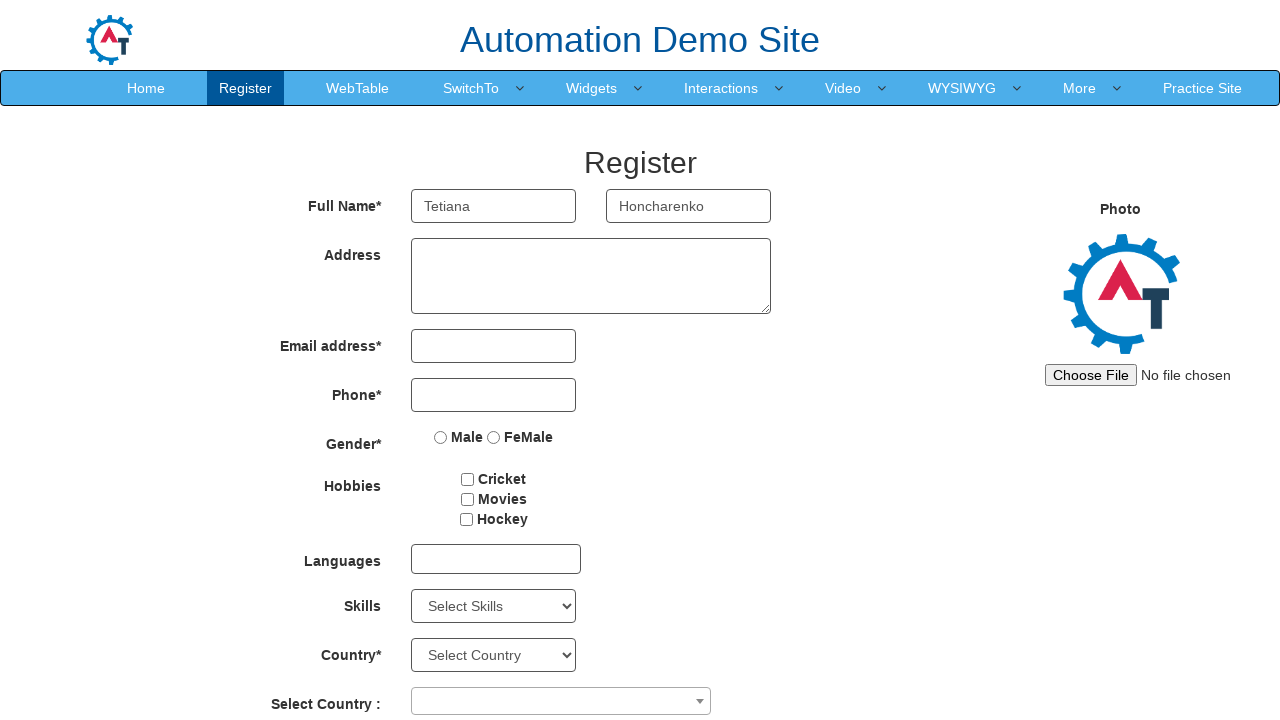

Waited 2000ms before next backspace
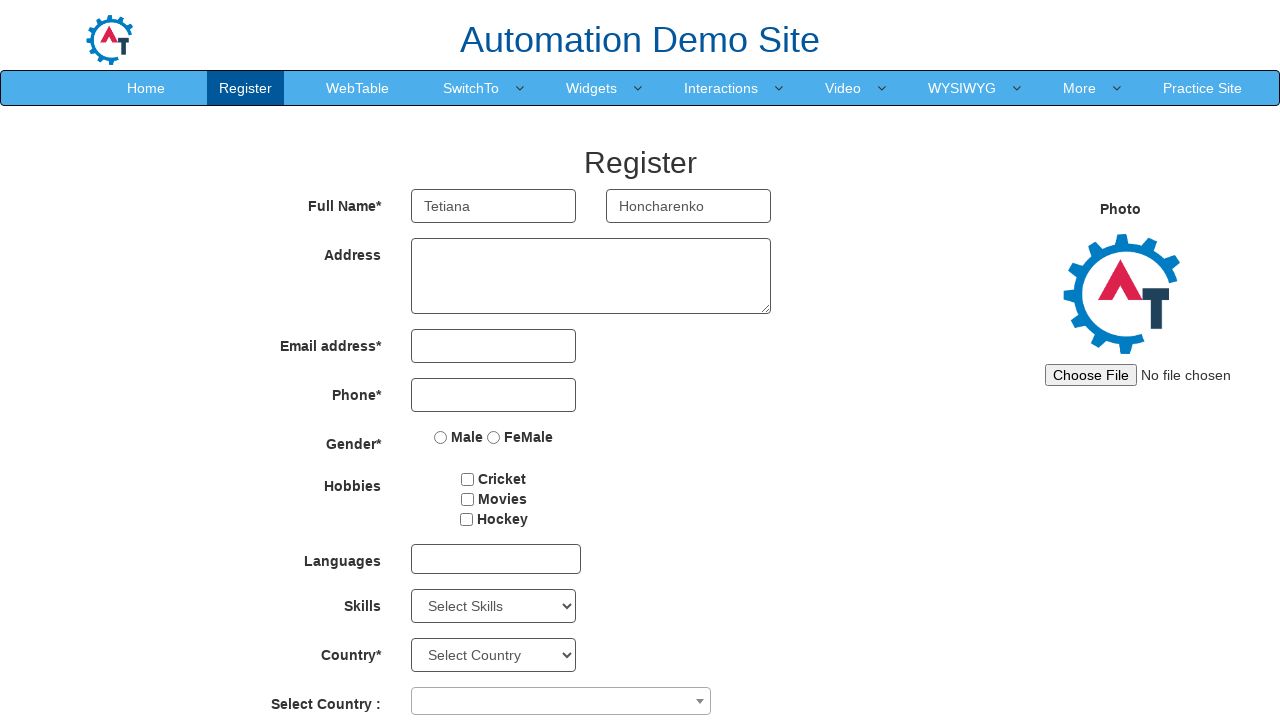

Pressed Backspace on first name field (character 4 of 6 deleted) on input[placeholder='First Name']
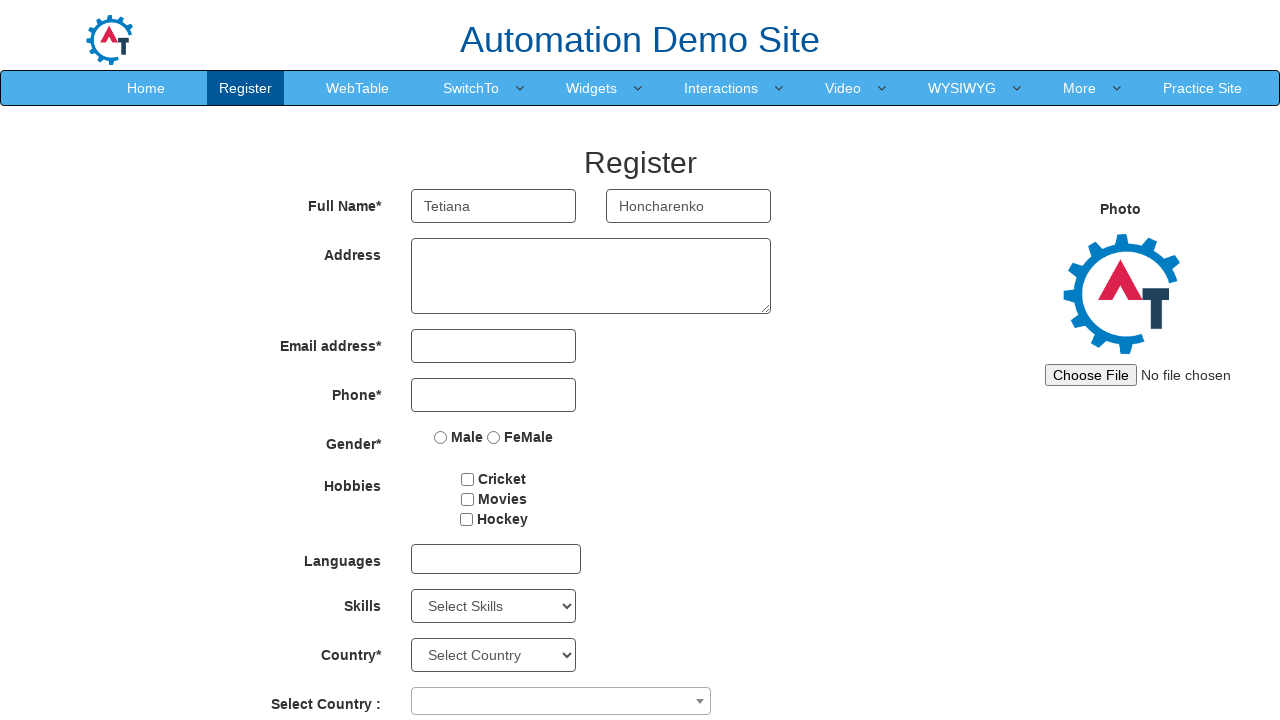

Waited 2000ms before next backspace
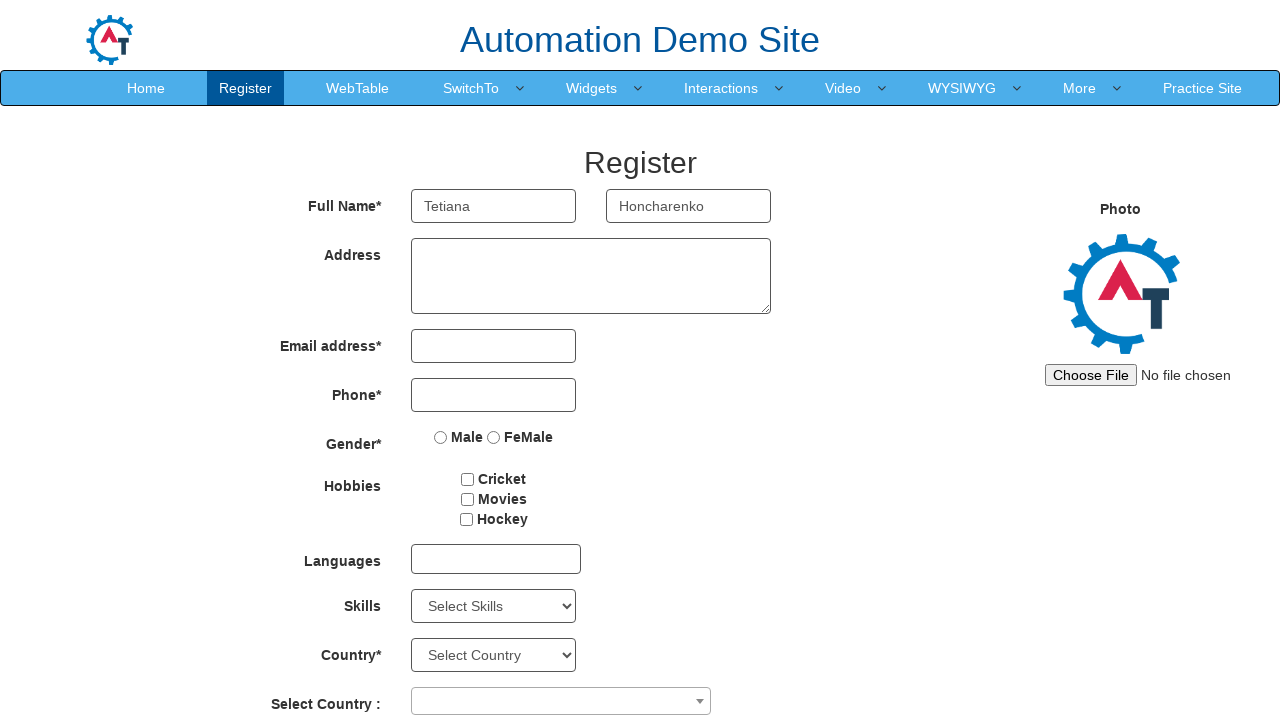

Pressed Backspace on first name field (character 5 of 6 deleted) on input[placeholder='First Name']
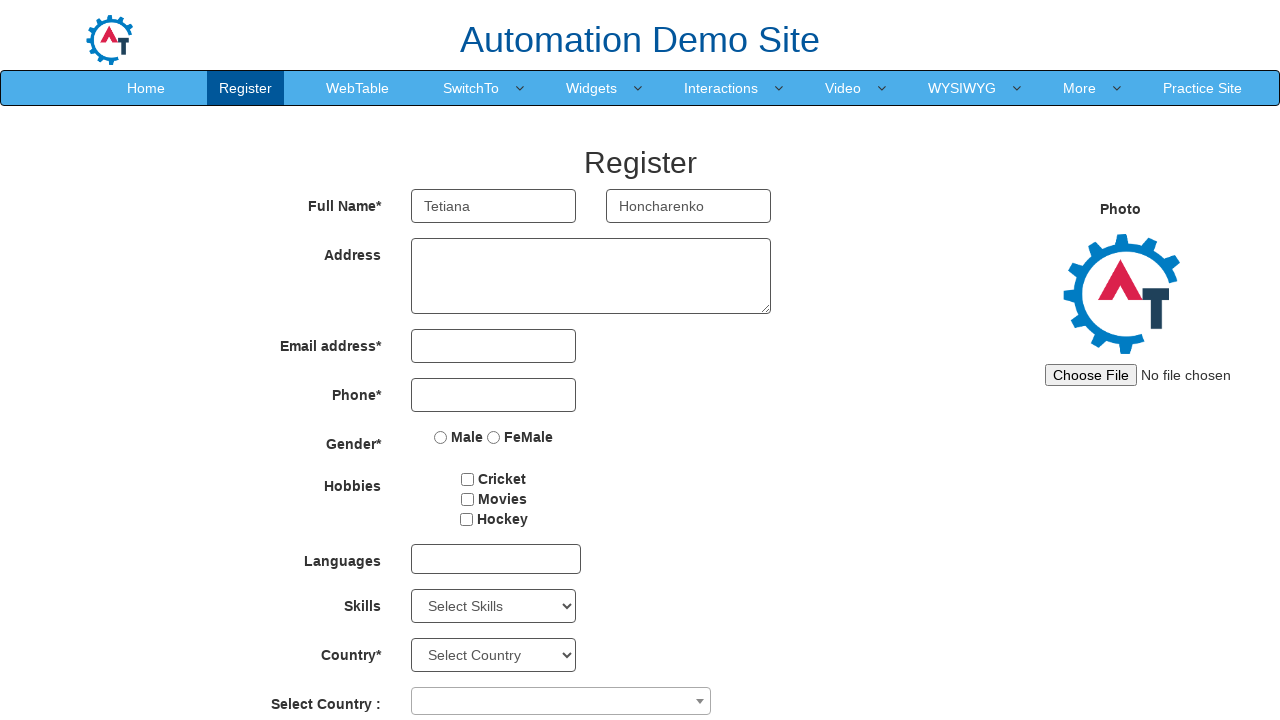

Waited 2000ms before next backspace
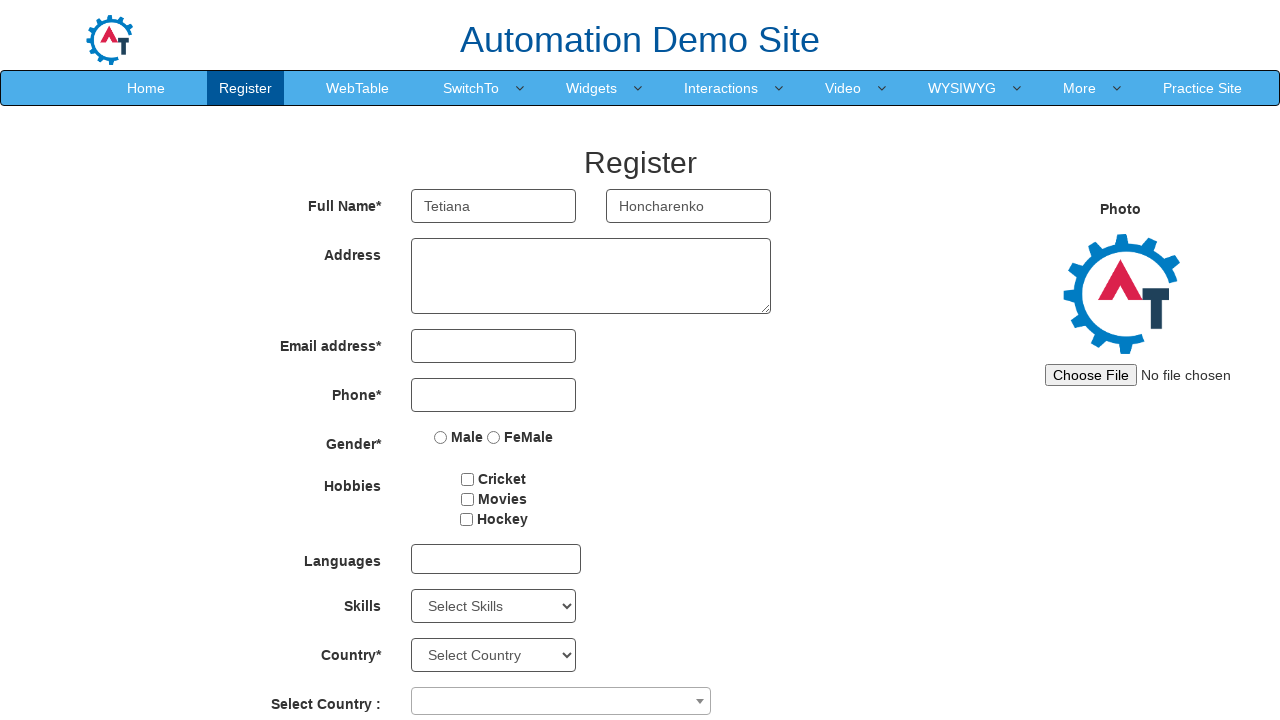

Pressed Backspace on first name field (character 6 of 6 deleted) on input[placeholder='First Name']
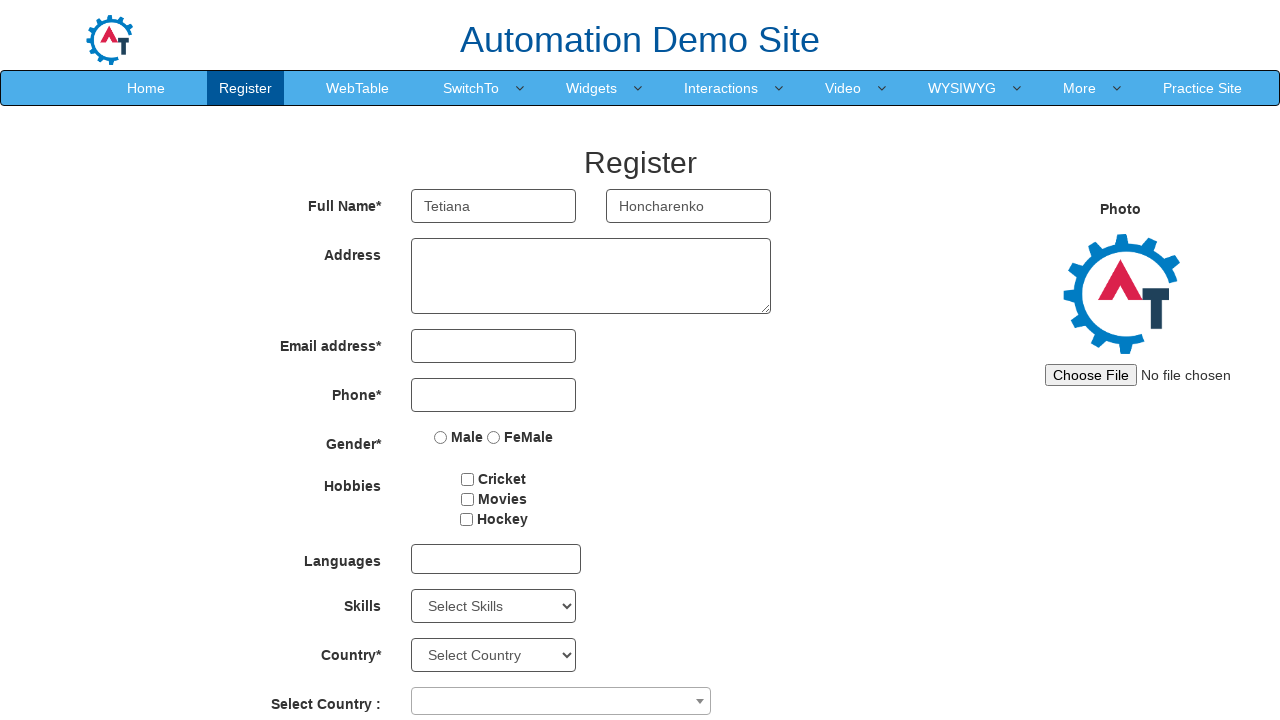

Waited 2000ms before next backspace
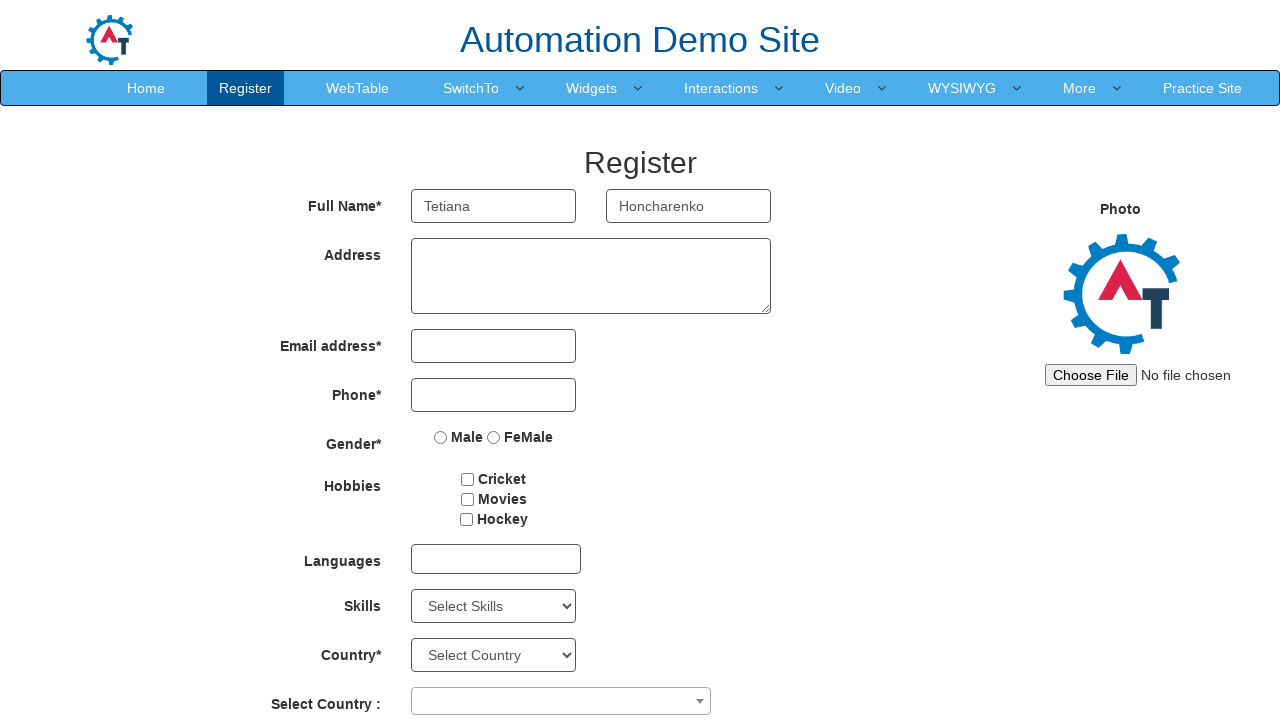

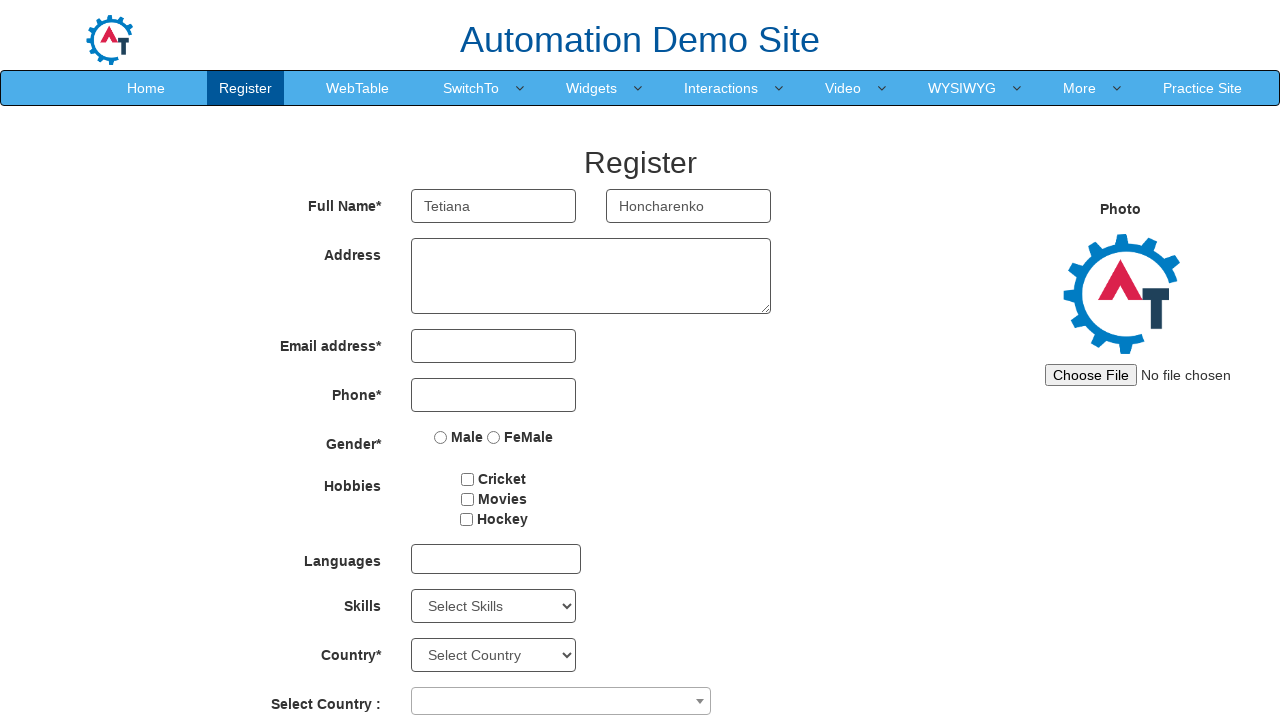